Tests navigation by clicking on Browse Languages menu, then clicking Start menu, and verifying the main heading displays "Welcome to 99 Bottles of Beer"

Starting URL: http://www.99-bottles-of-beer.net/

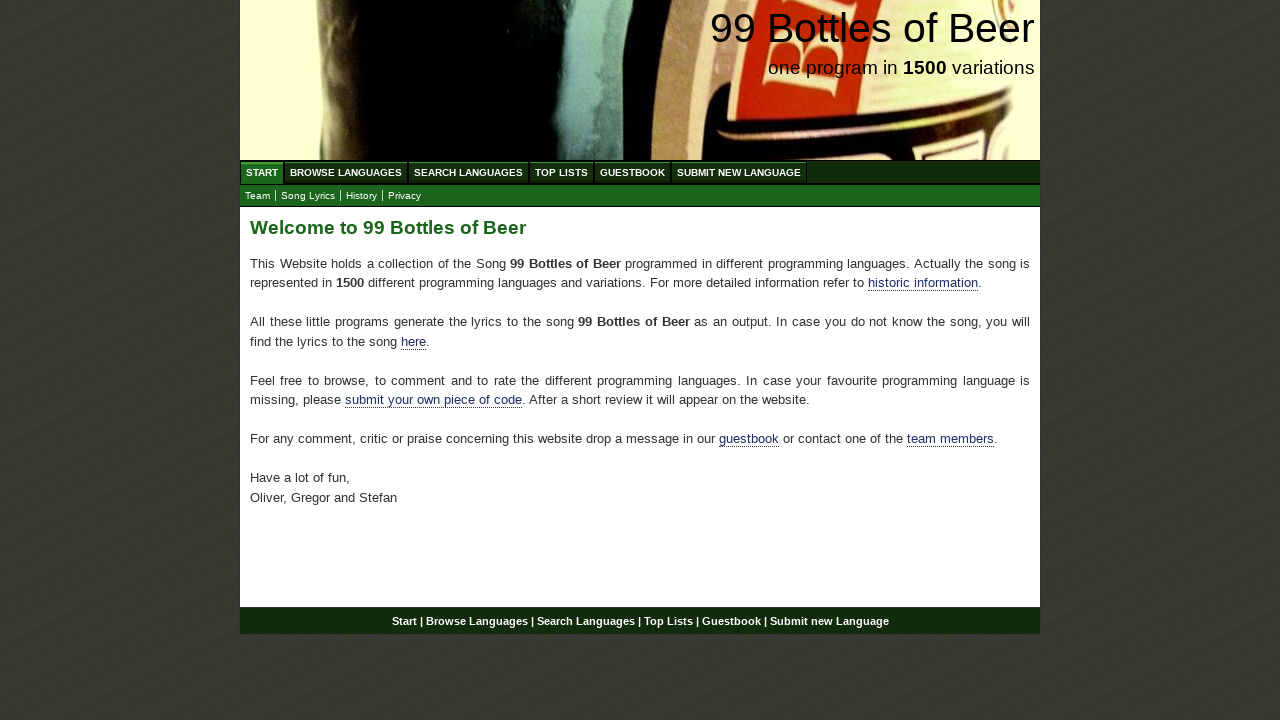

Clicked on Browse Languages menu at (346, 172) on xpath=//a[@href='/abc.html']
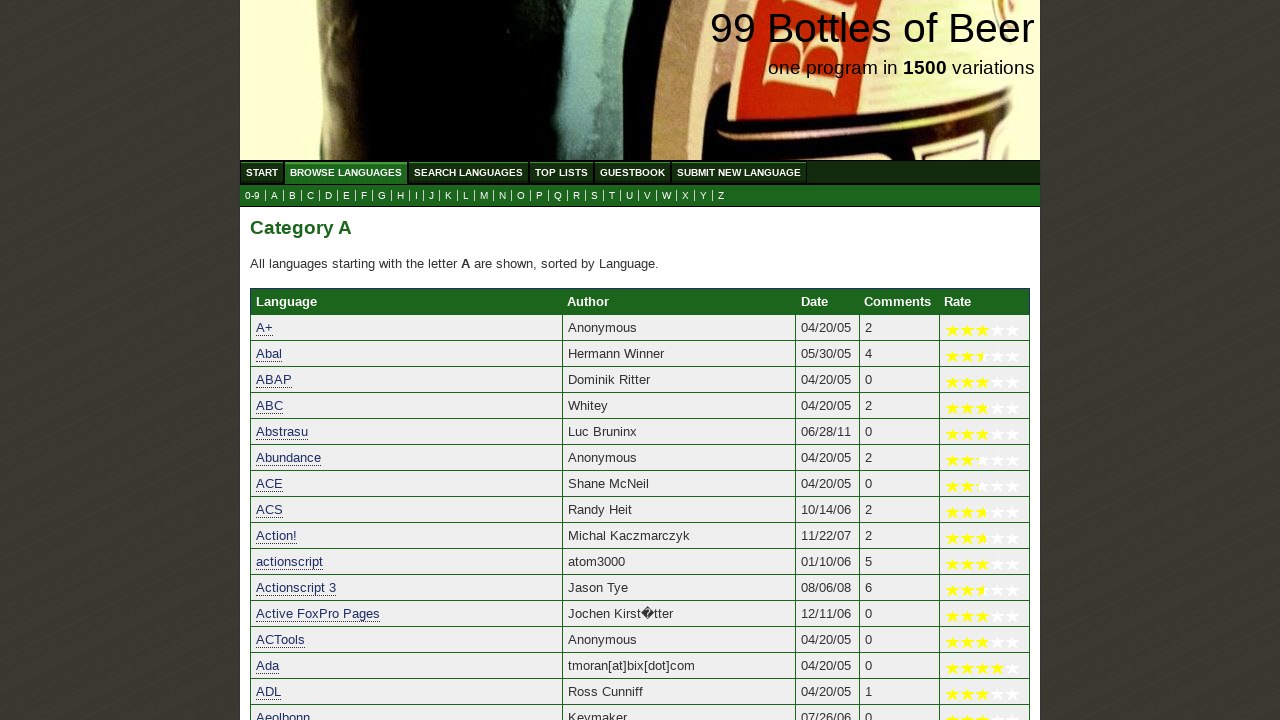

Clicked on Start menu to return to home at (262, 172) on xpath=//a[@href='/']
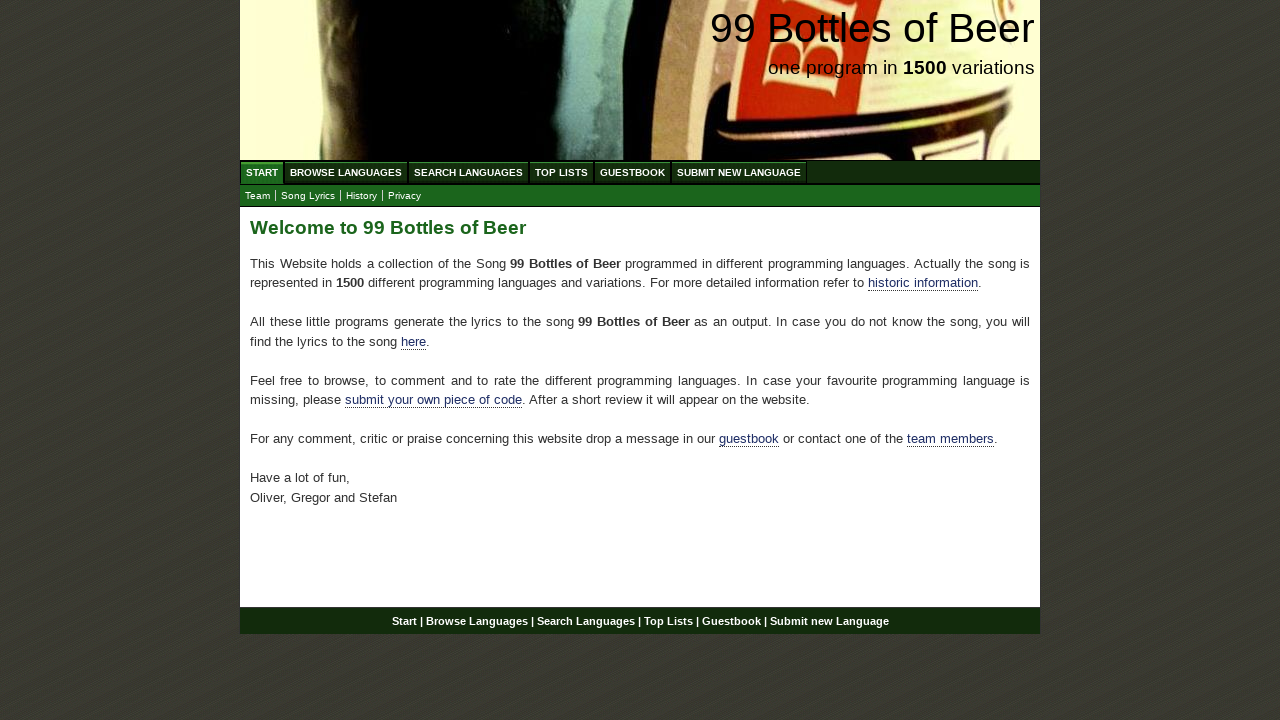

Main heading h2 element loaded
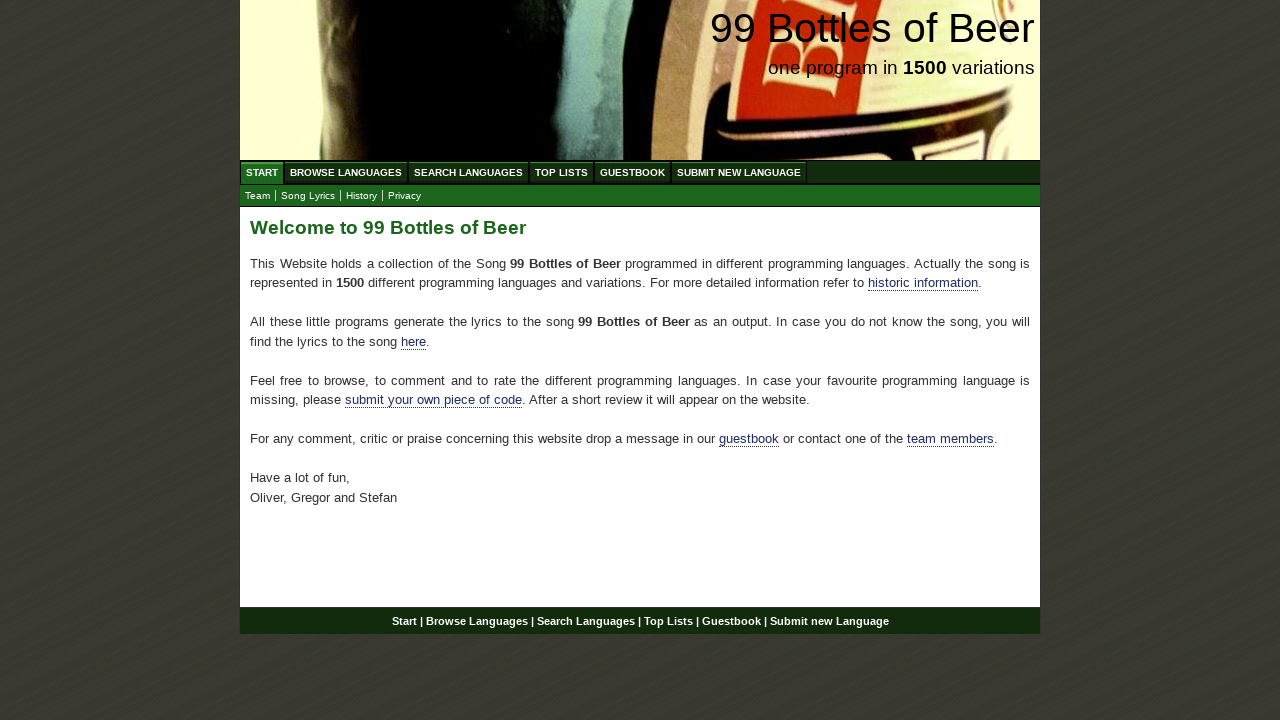

Verified main heading displays 'Welcome to 99 Bottles of Beer'
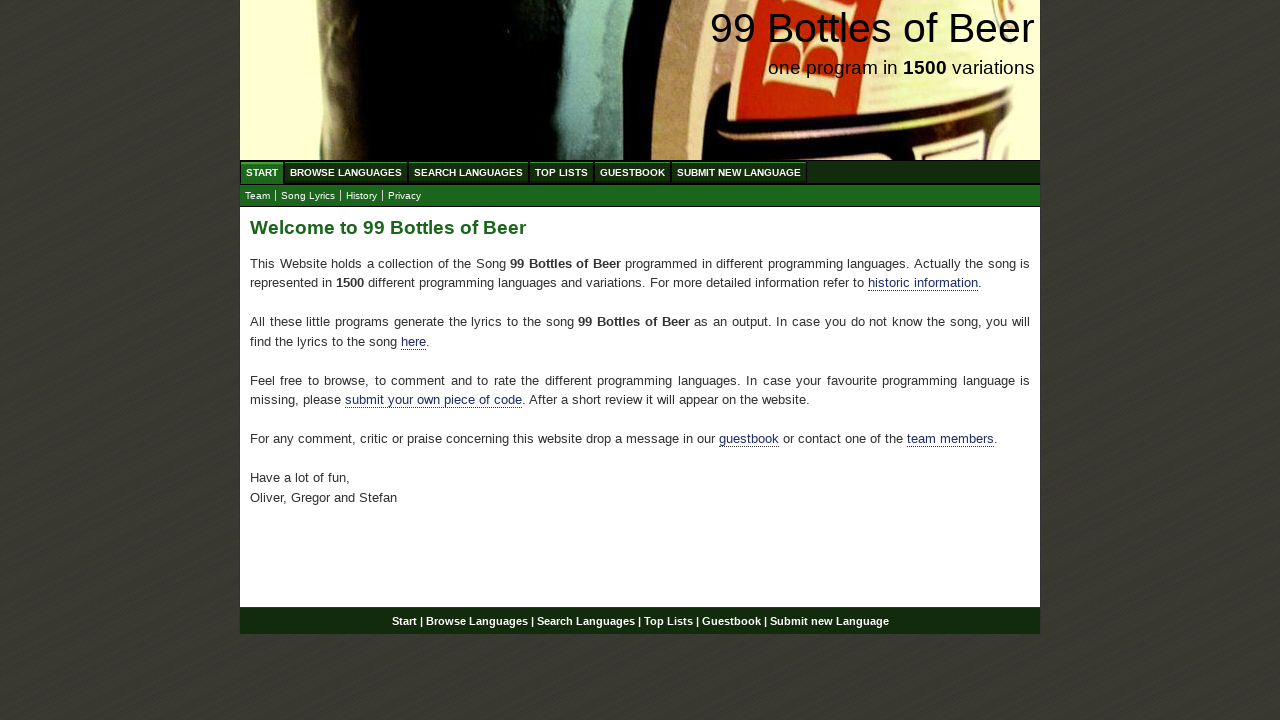

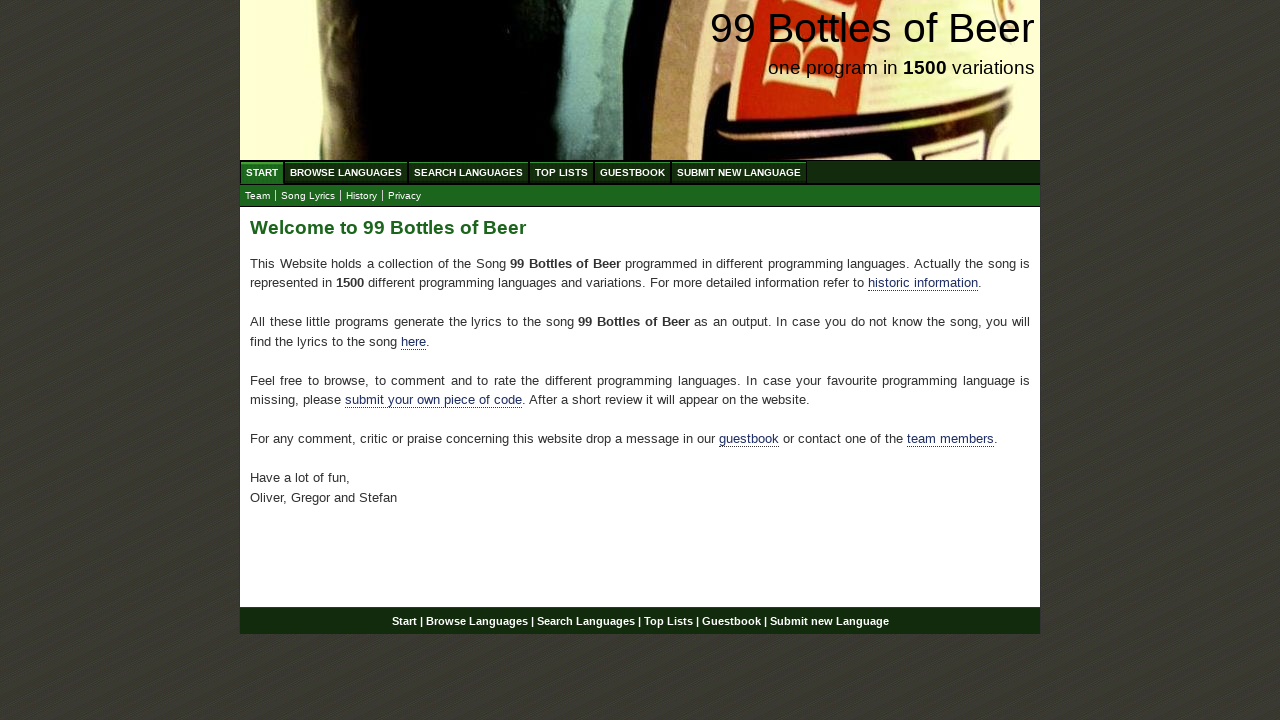